Navigates to a login practice page and verifies the page loads correctly

Starting URL: https://rahulshettyacademy.com/loginpagePractise/

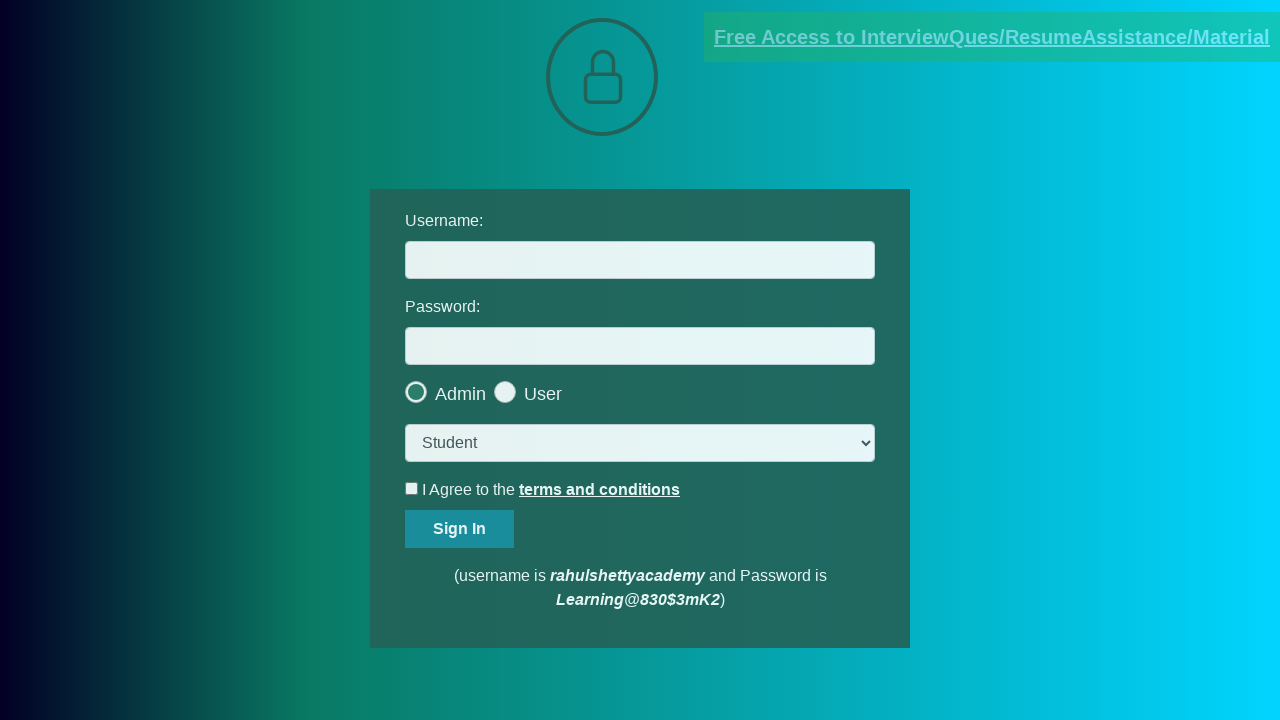

Login practice page loaded and DOM content is ready
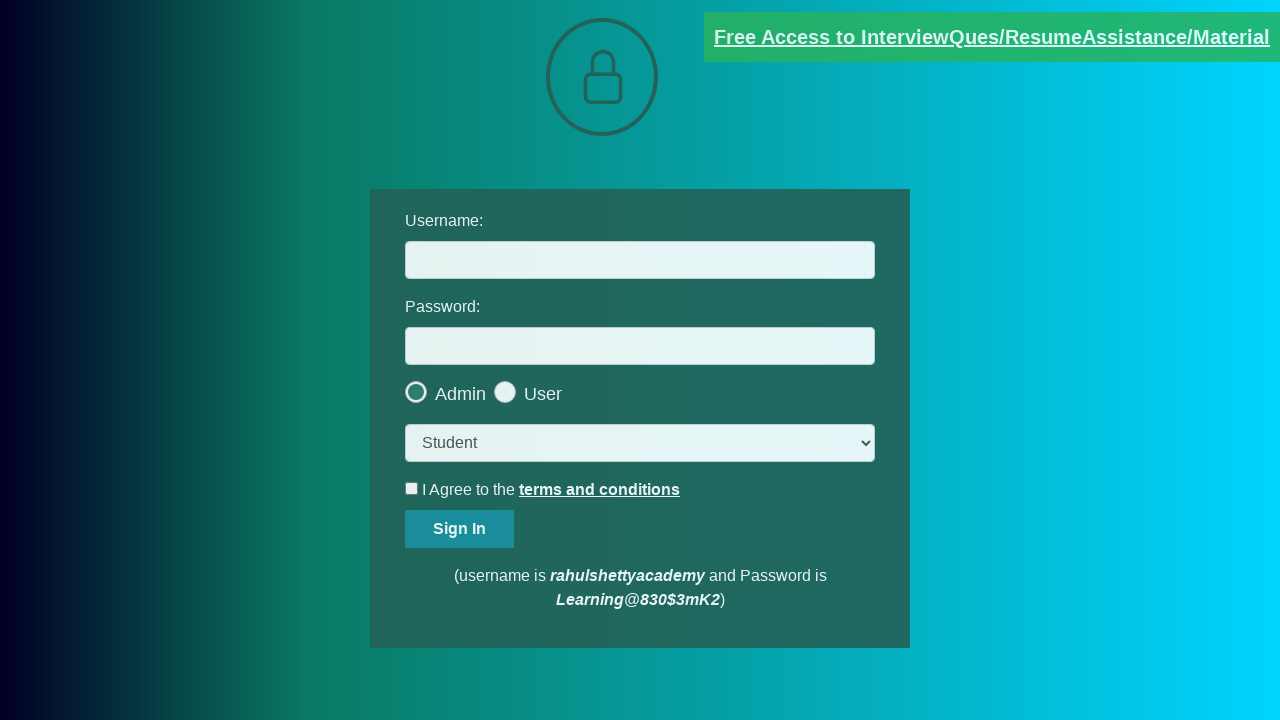

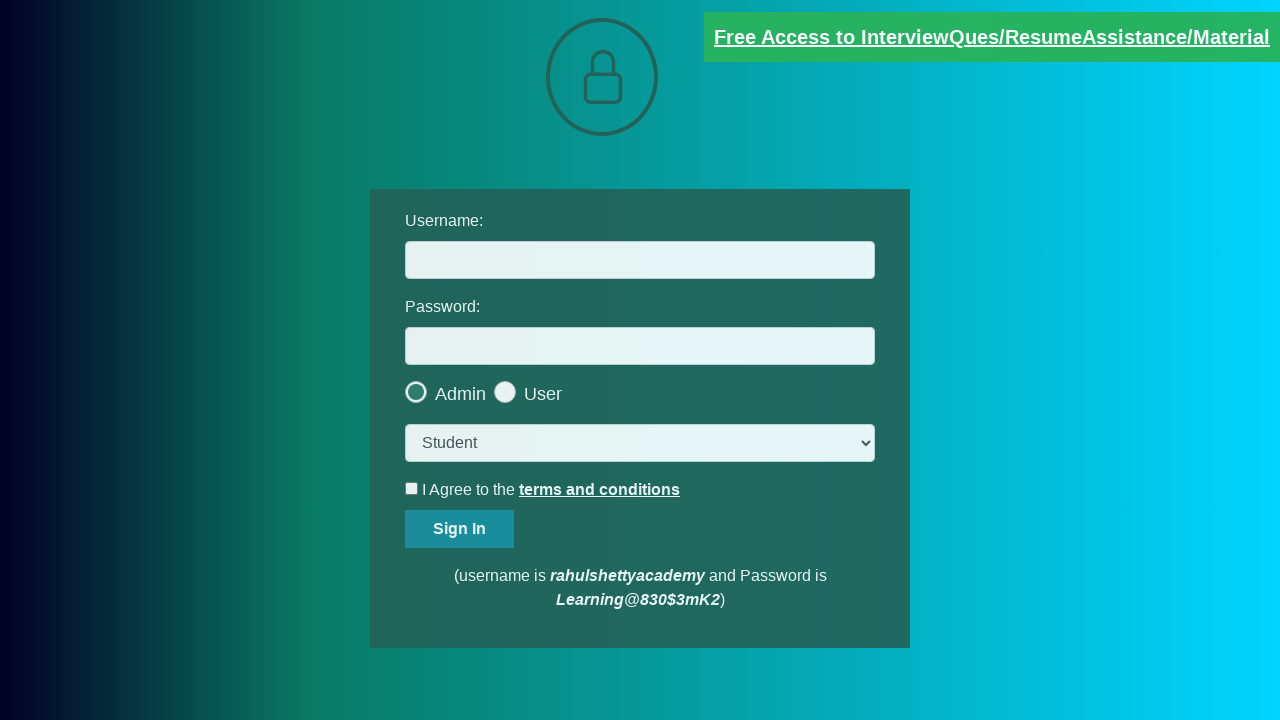